Opens Tencent QQ homepage and verifies the page loads

Starting URL: http://www.qq.com

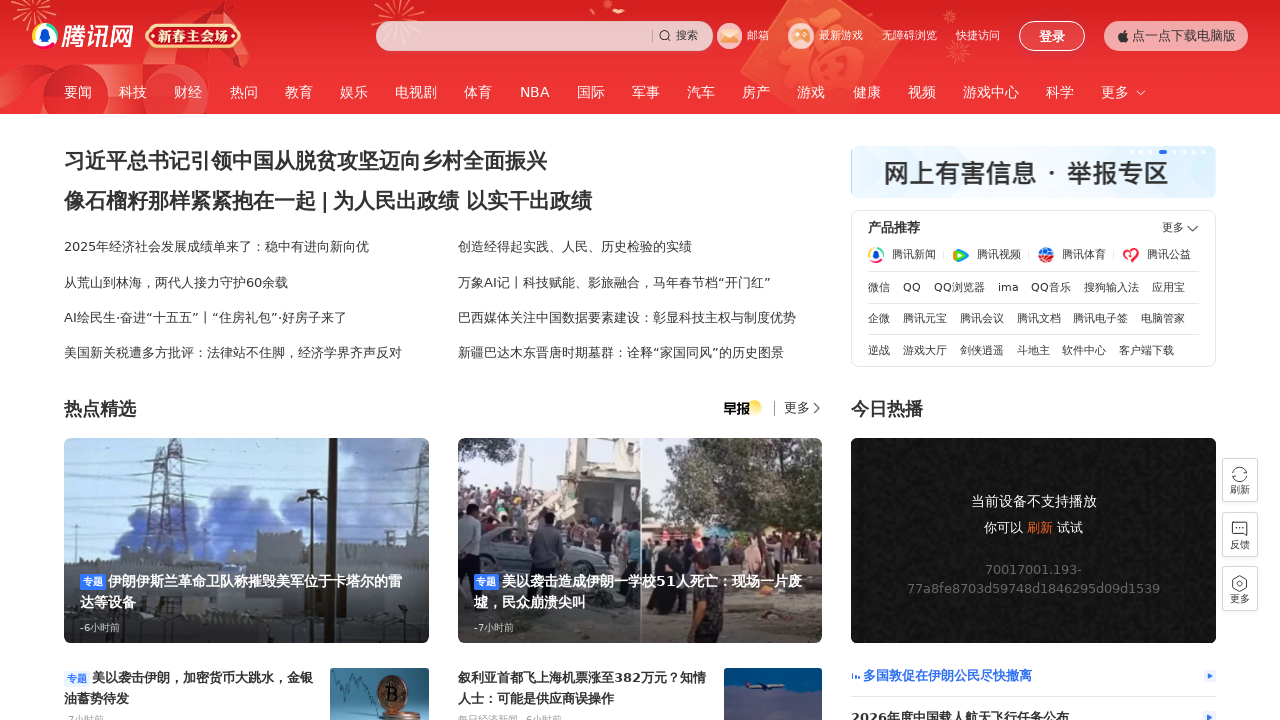

Waited for Tencent QQ homepage to load (domcontentloaded state)
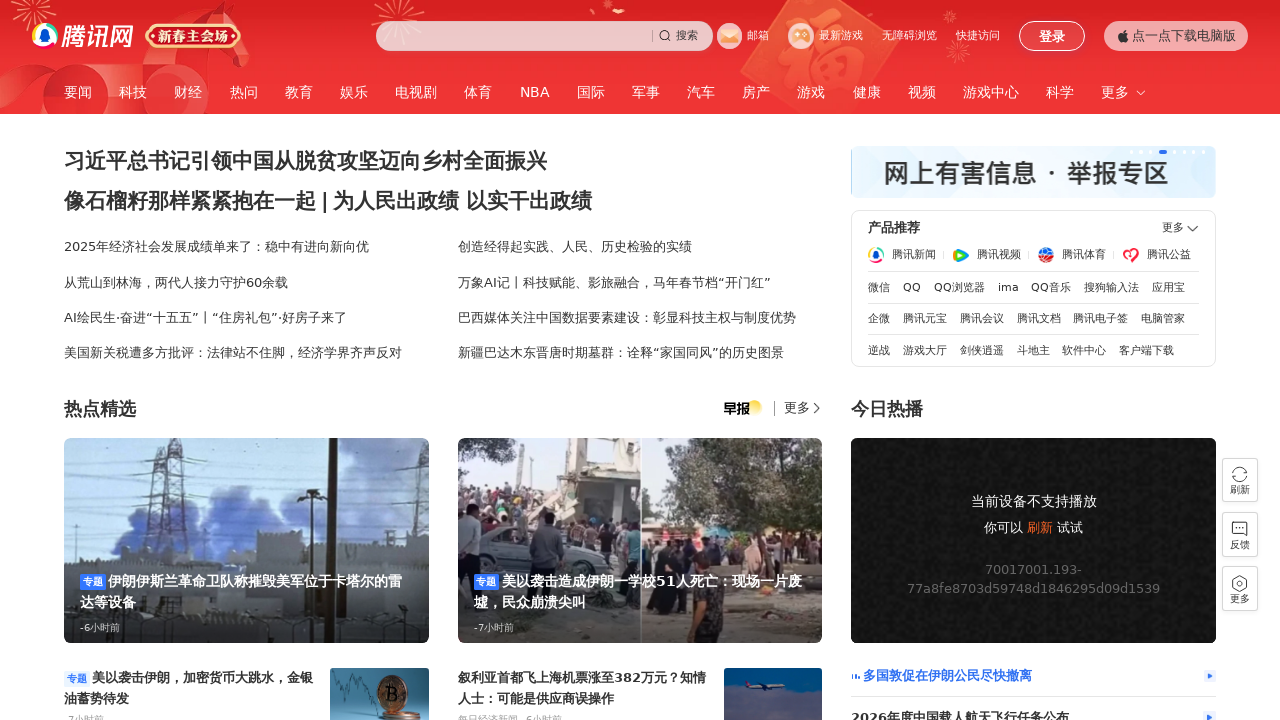

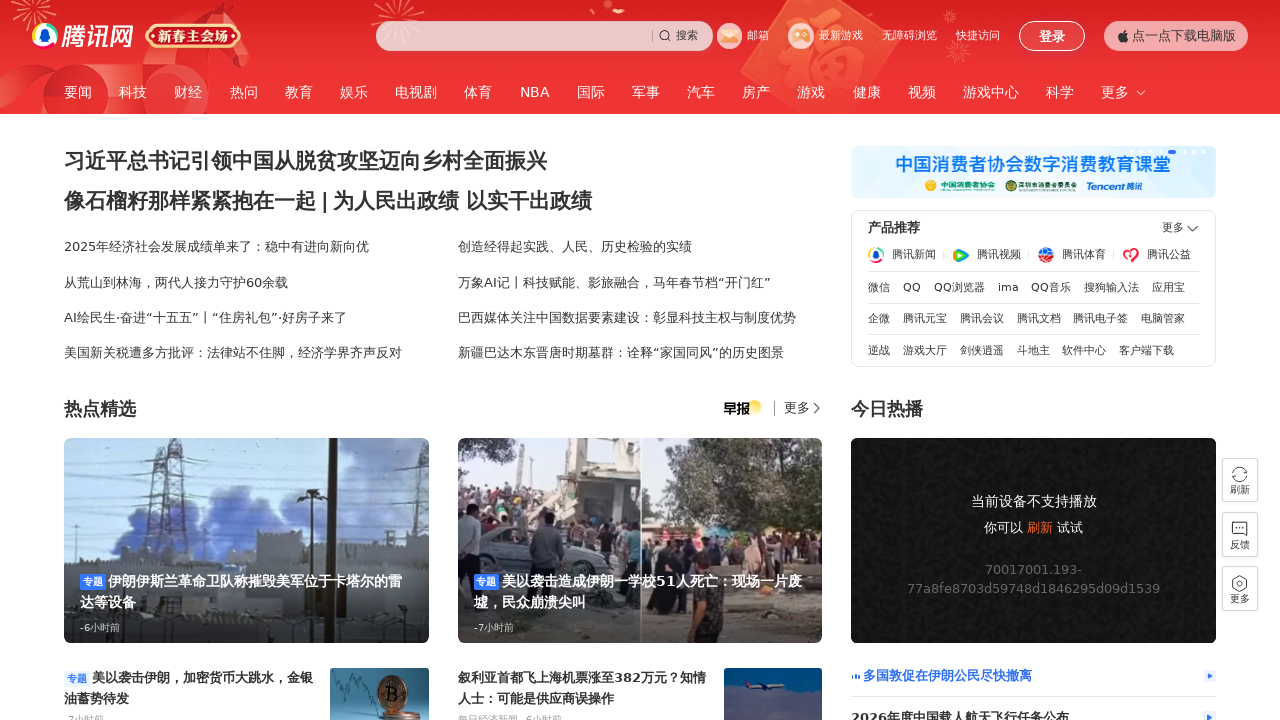